Tests jQuery UI slider functionality by clicking and dragging the slider handle

Starting URL: http://jqueryui.com/slider/

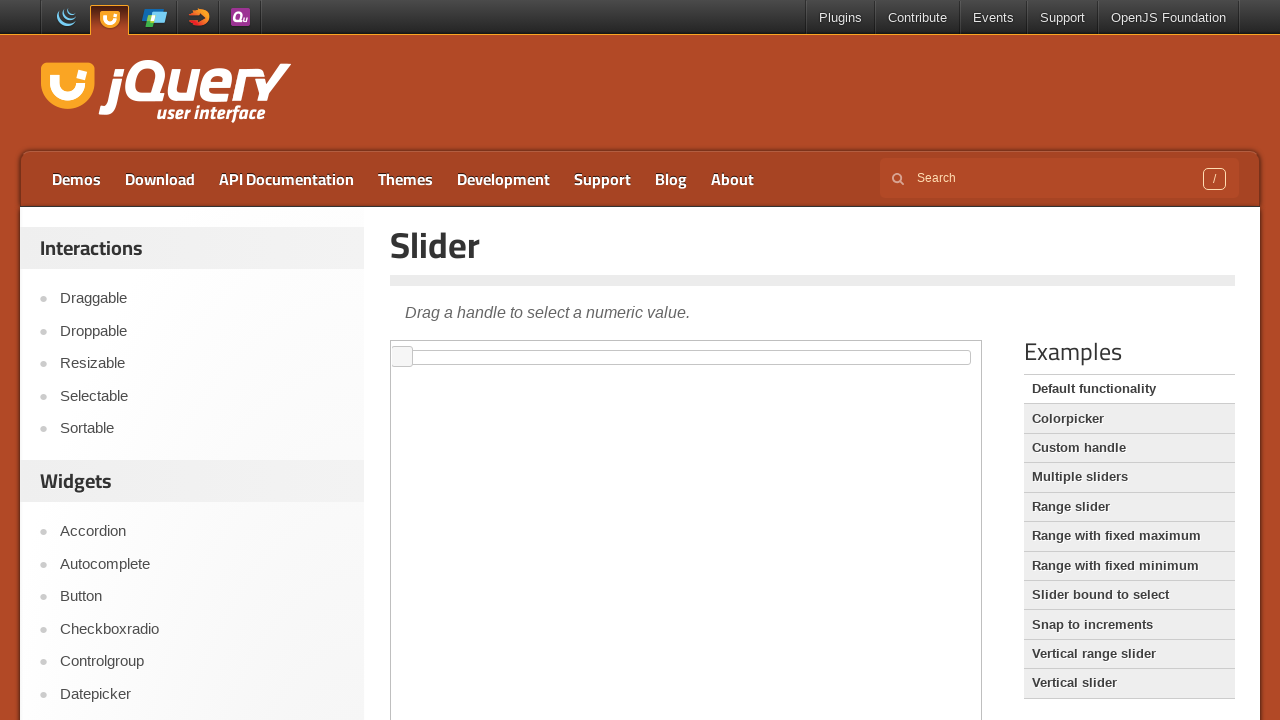

Located the iframe containing the slider demo
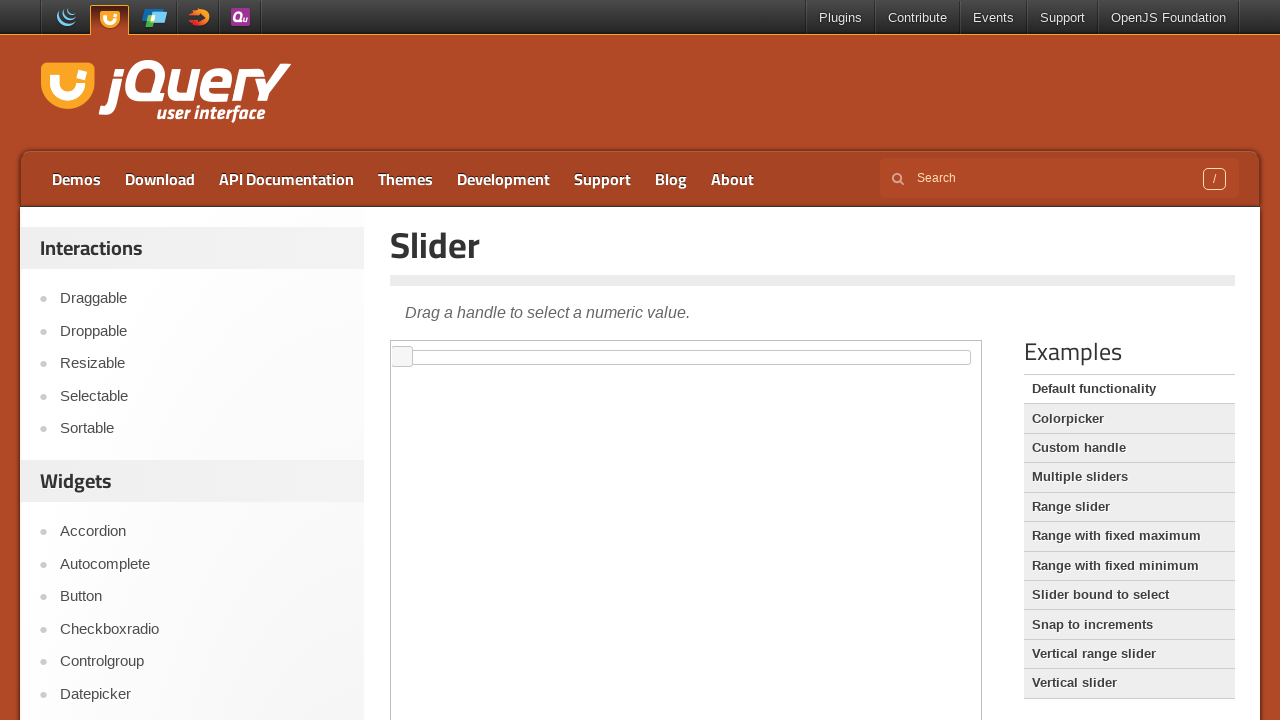

Located the slider element by ID
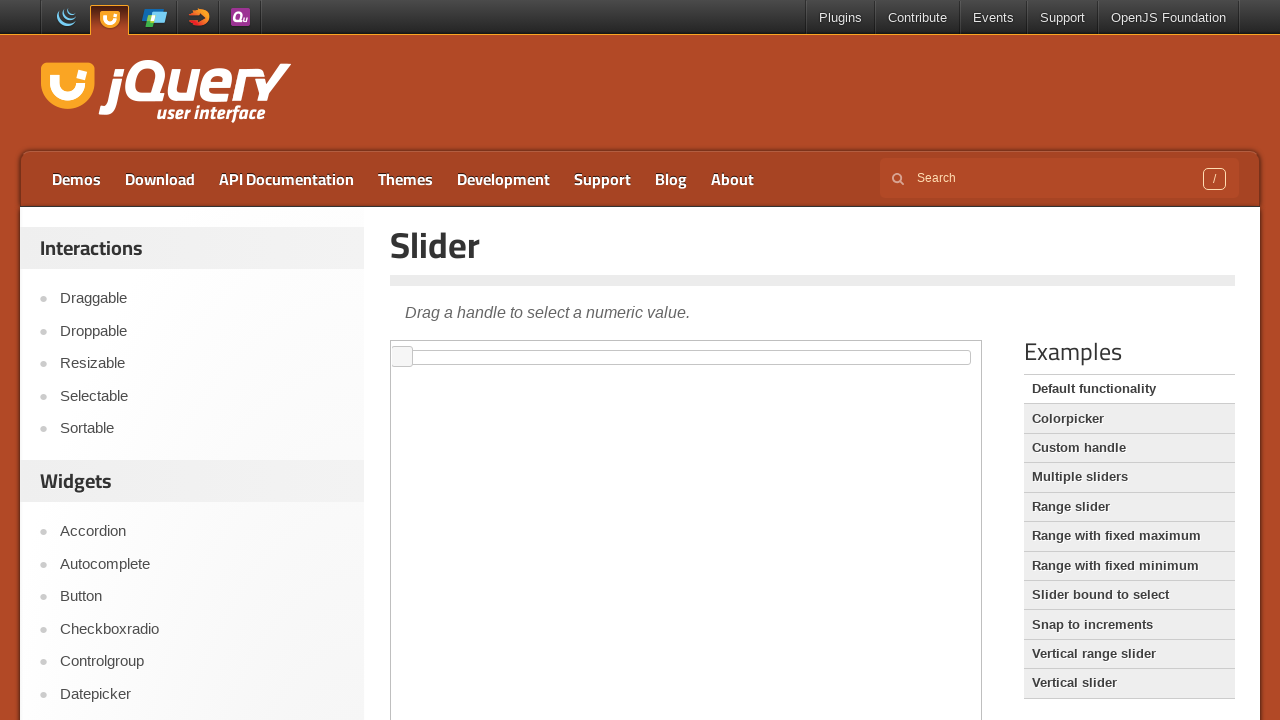

Located the slider handle element
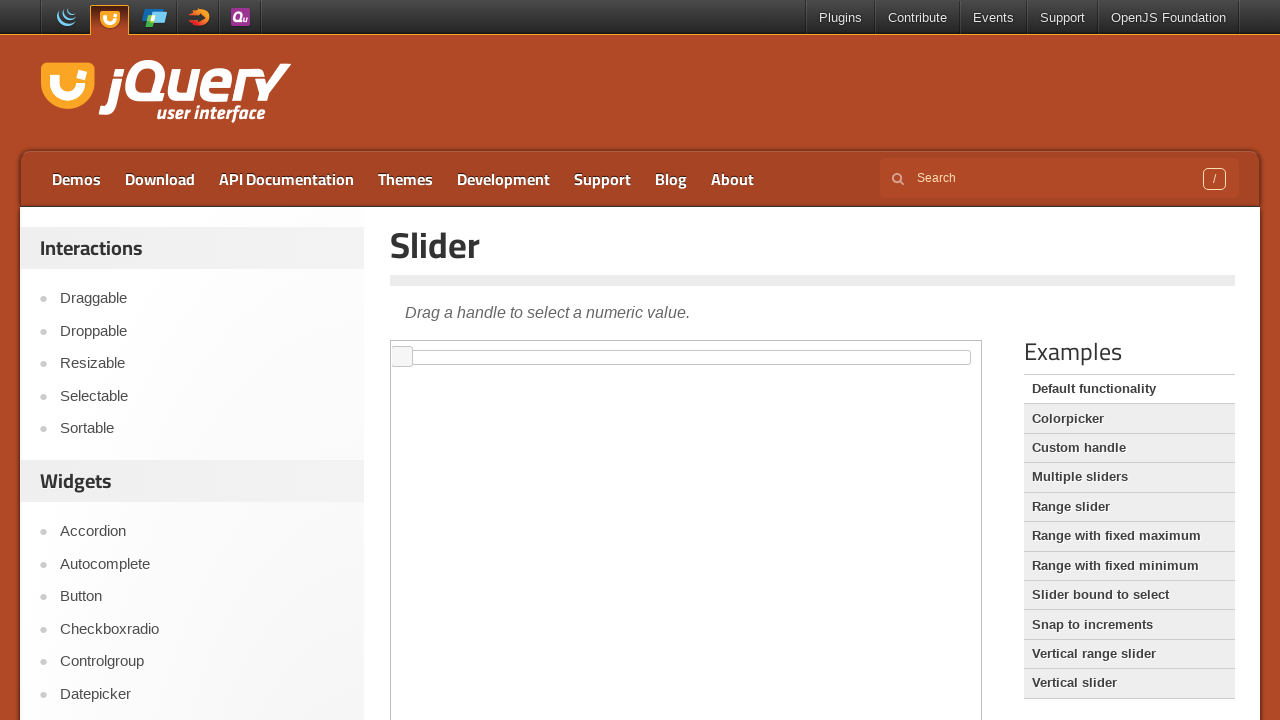

Retrieved slider bounding box coordinates
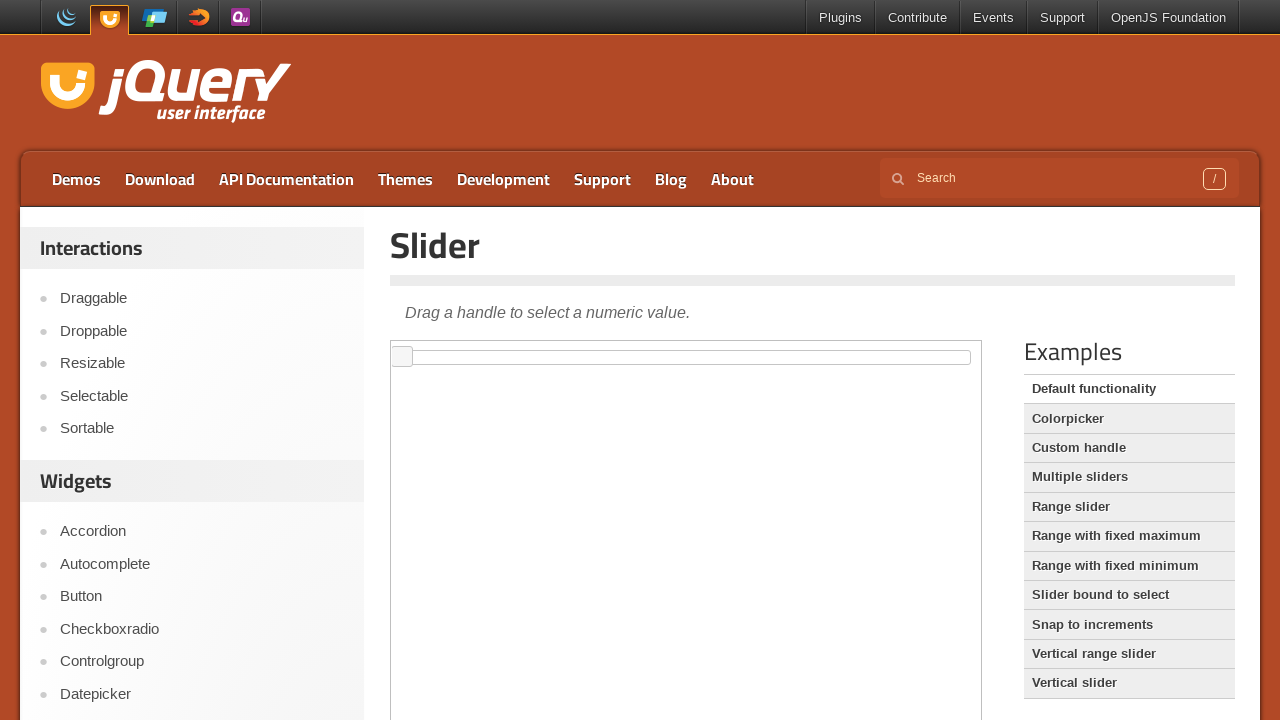

Retrieved slider handle bounding box coordinates
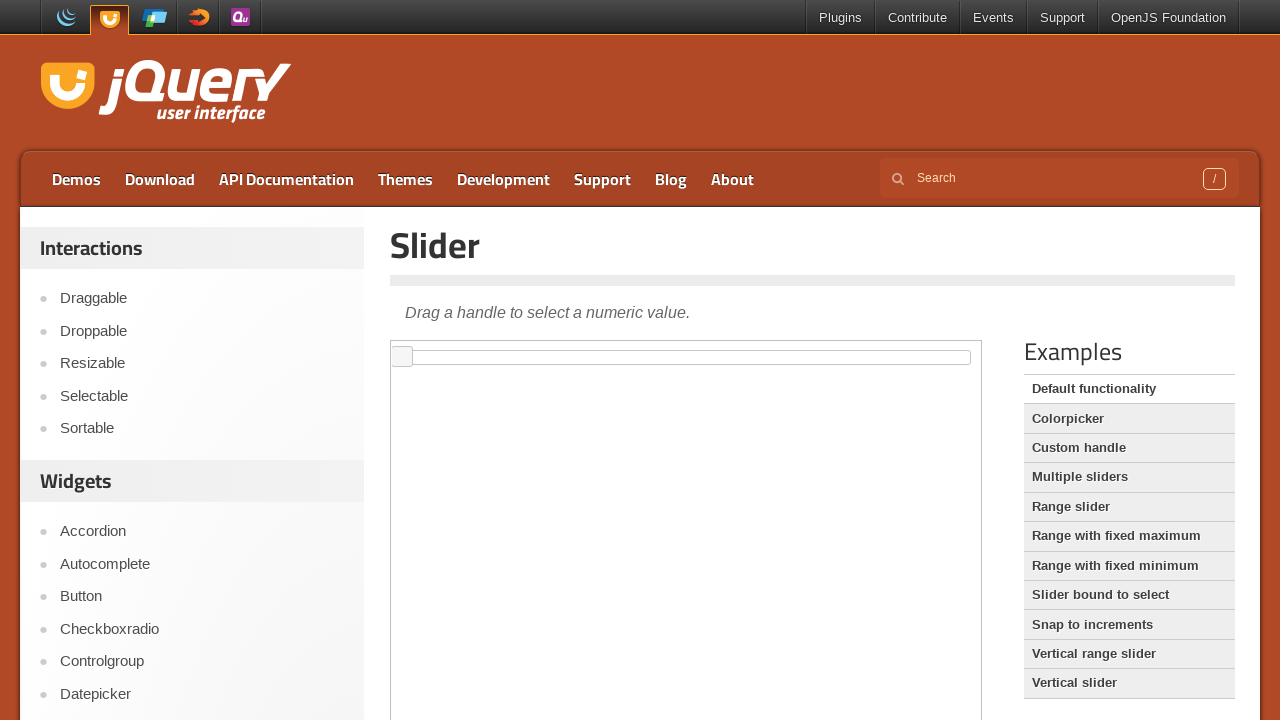

Moved mouse to slider handle position at (402, 357)
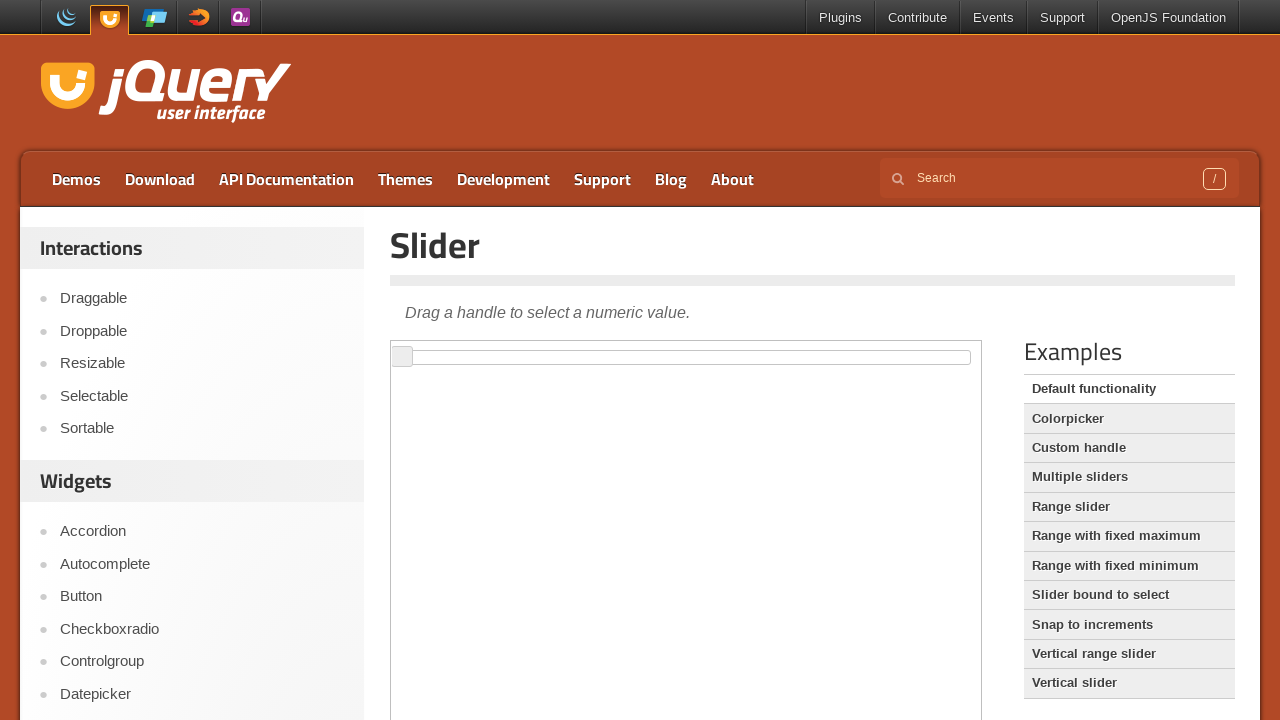

Pressed mouse button down on slider handle at (402, 357)
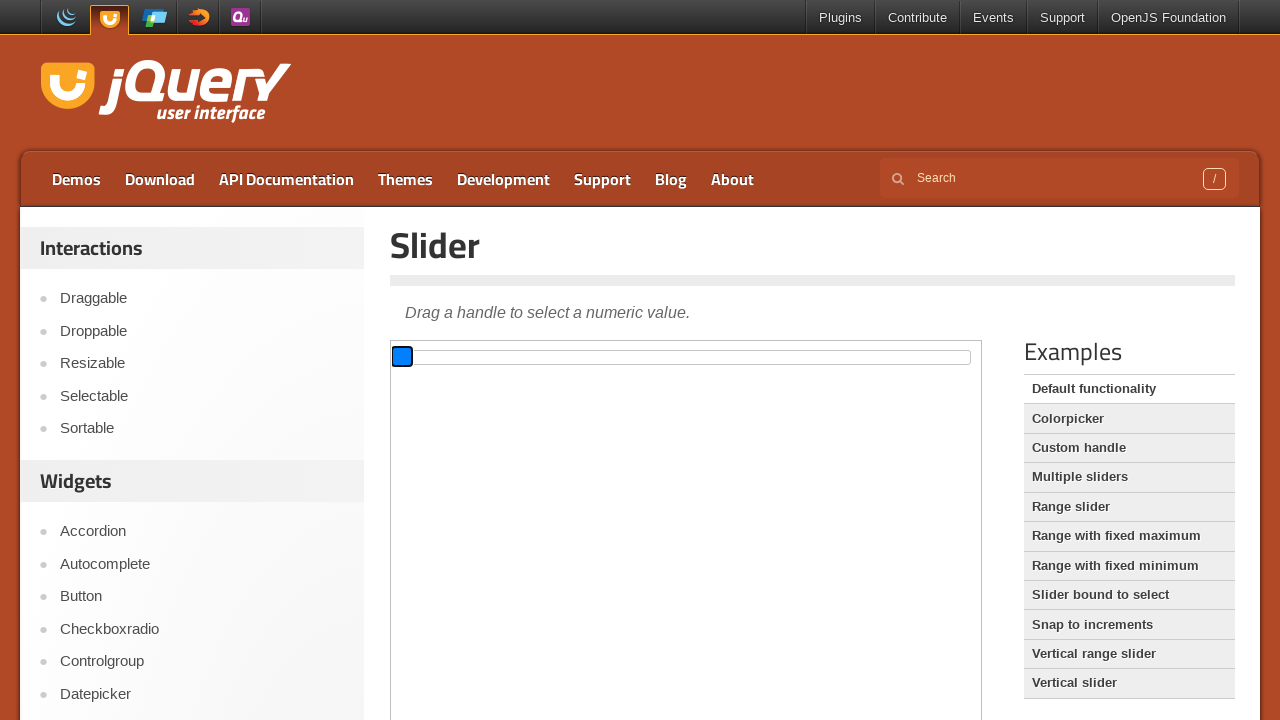

Dragged slider handle to the middle of the slider track at (686, 357)
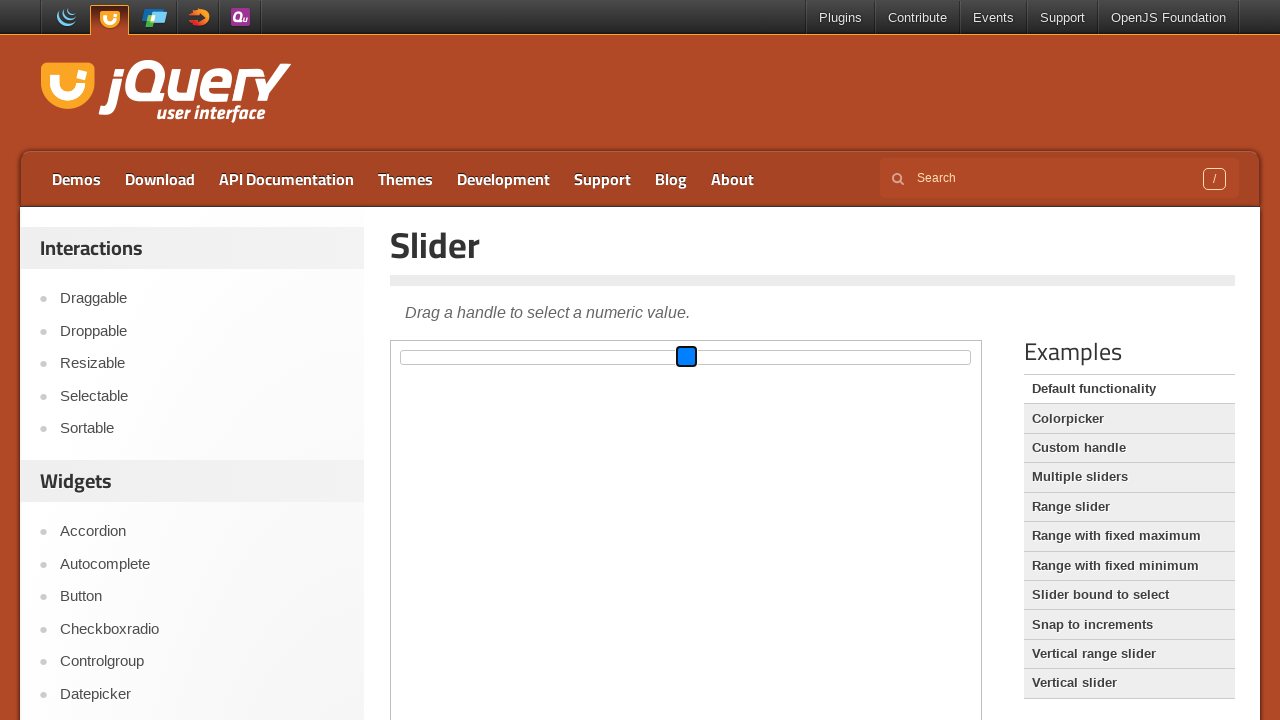

Released mouse button after dragging slider at (686, 357)
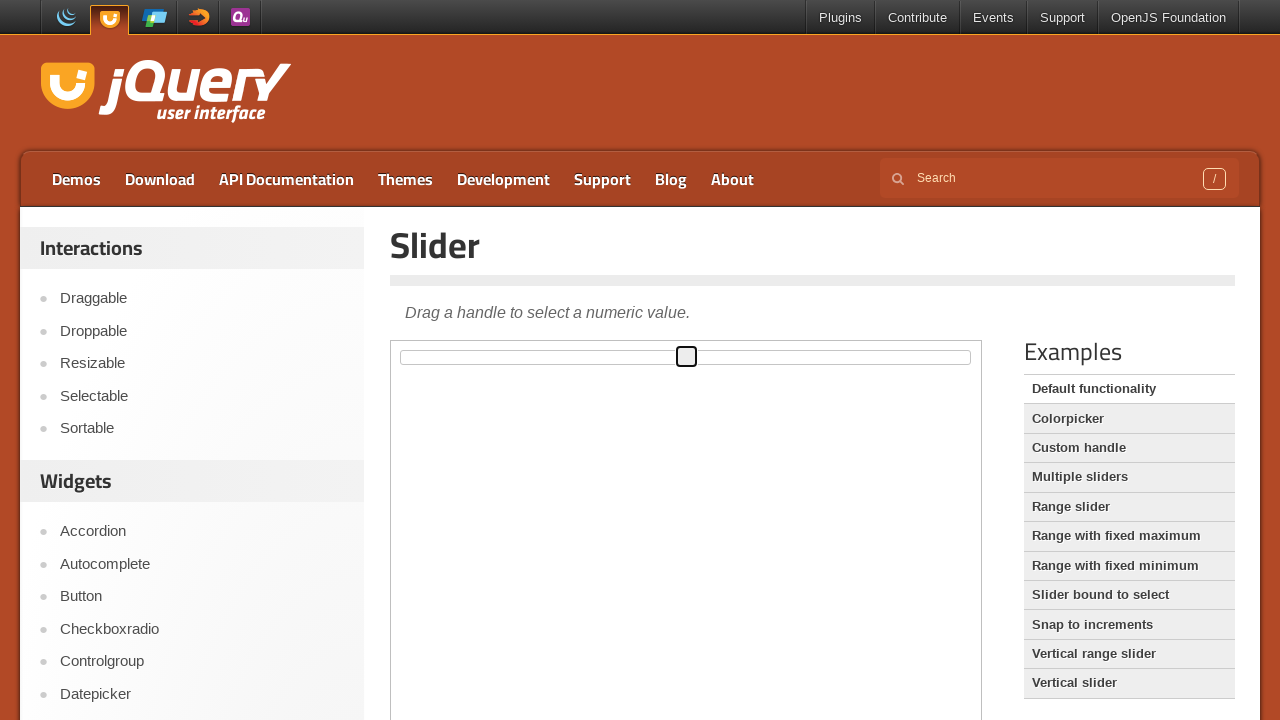

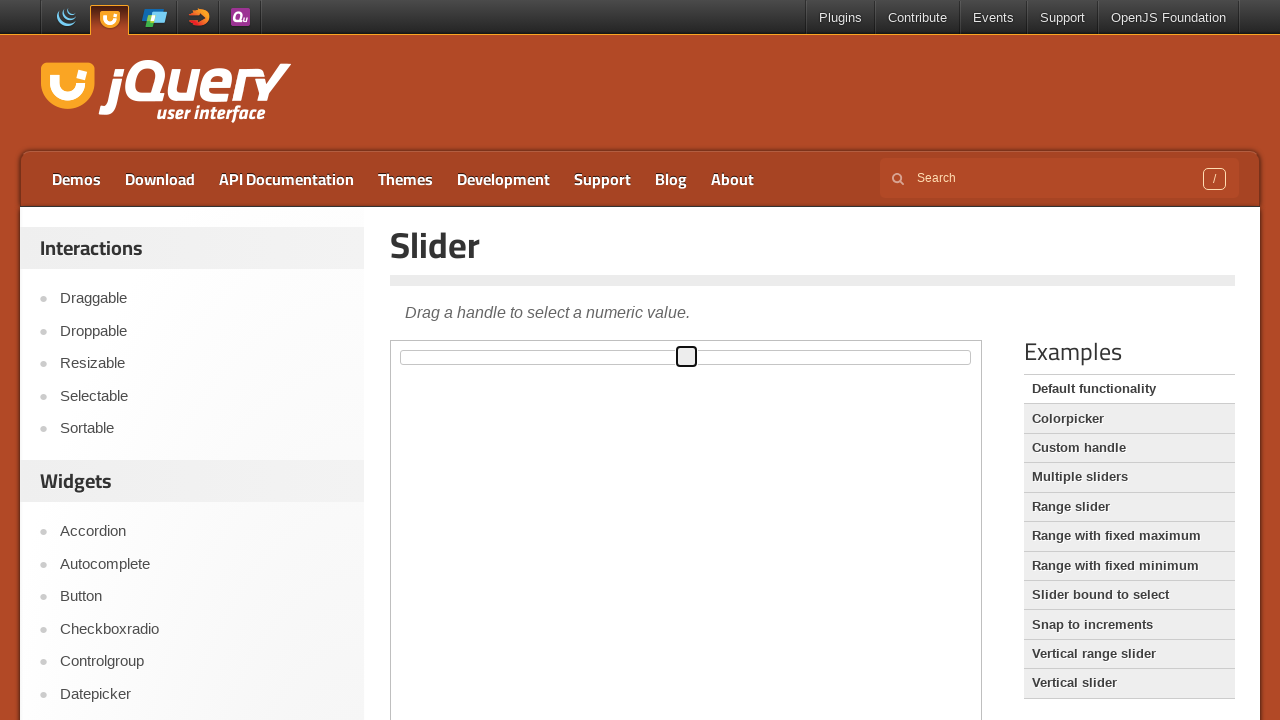